Tests scrolling functionality and validates the sum of table values matches the displayed total

Starting URL: https://rahulshettyacademy.com/AutomationPractice/

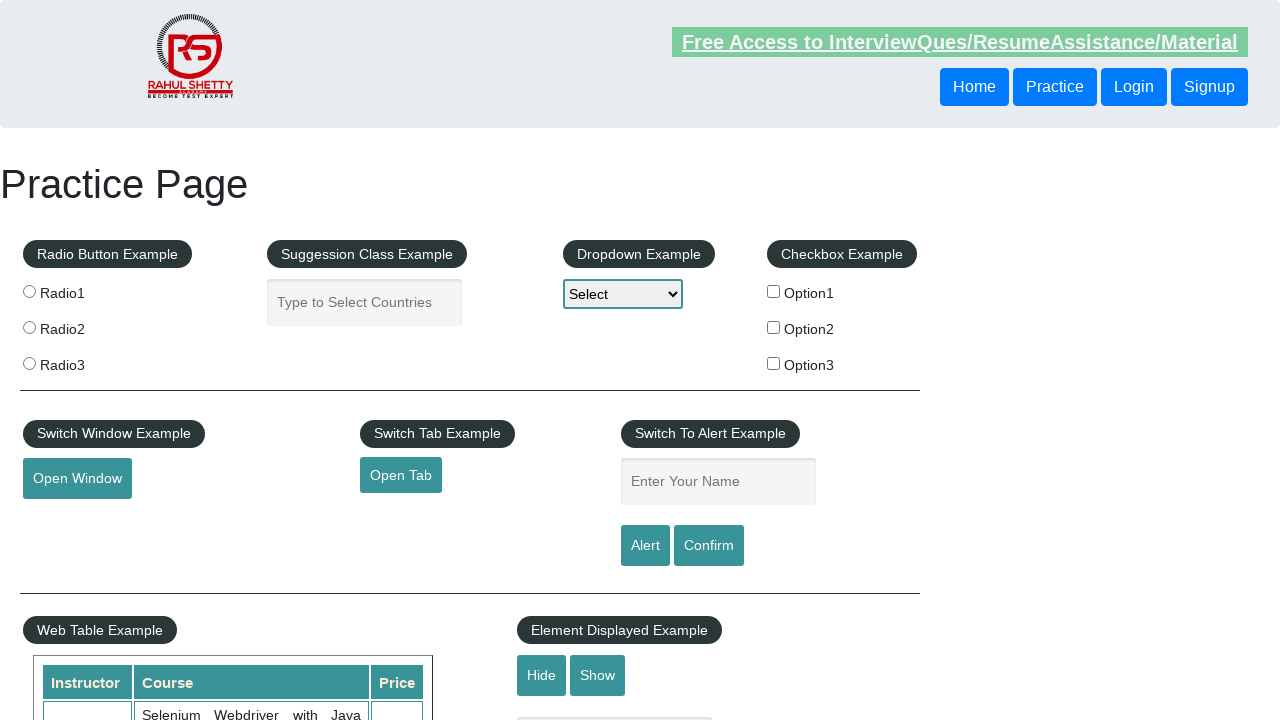

Scrolled down the page by 500 pixels
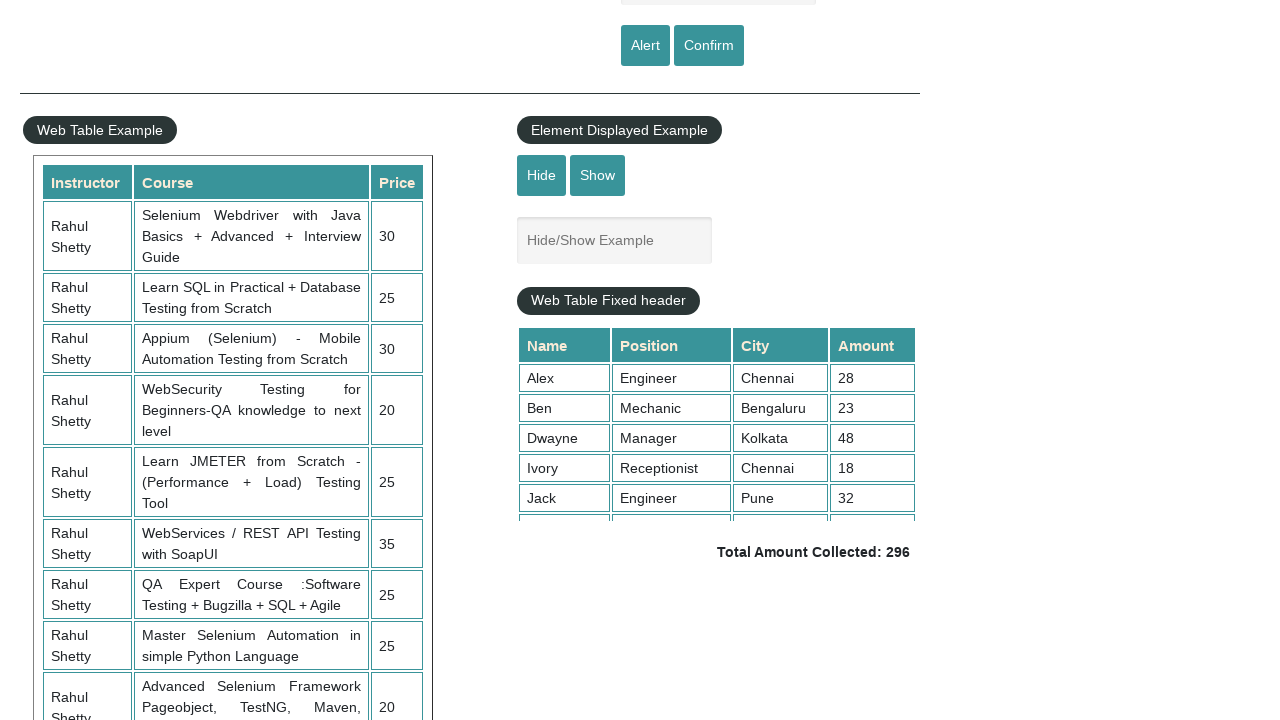

Waited 5 seconds for table to be visible
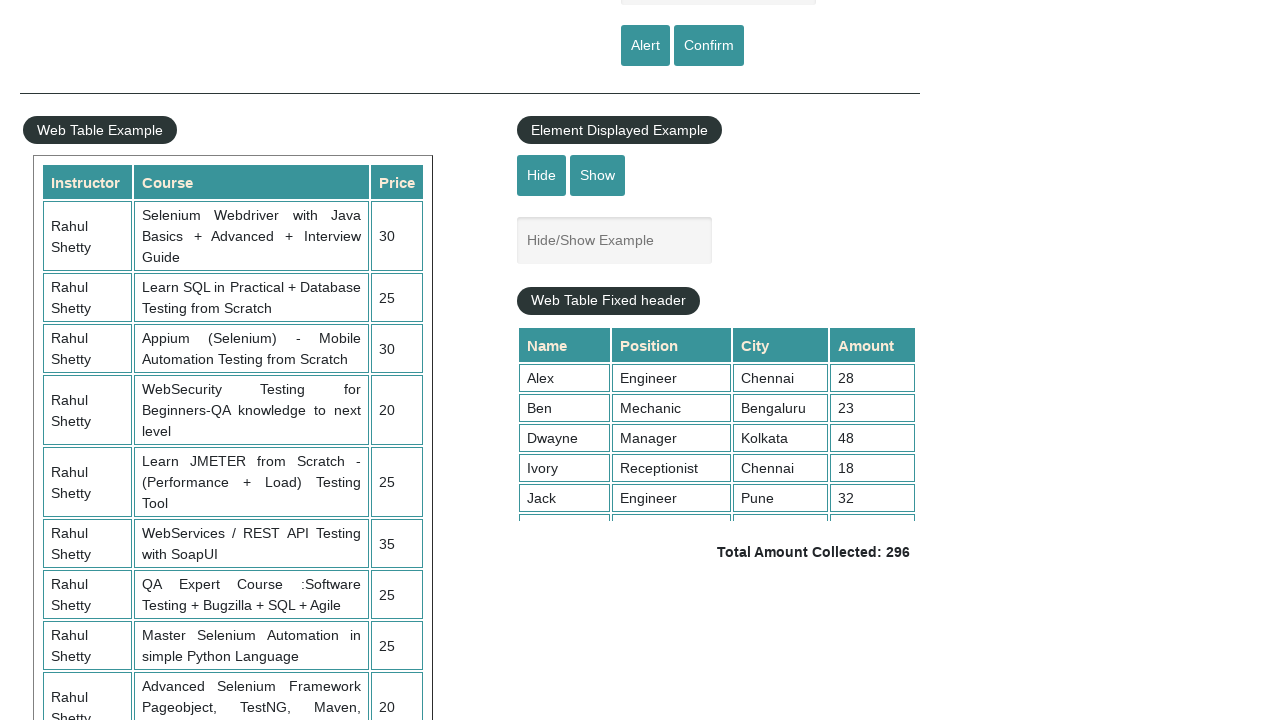

Scrolled within the table container by 500 pixels
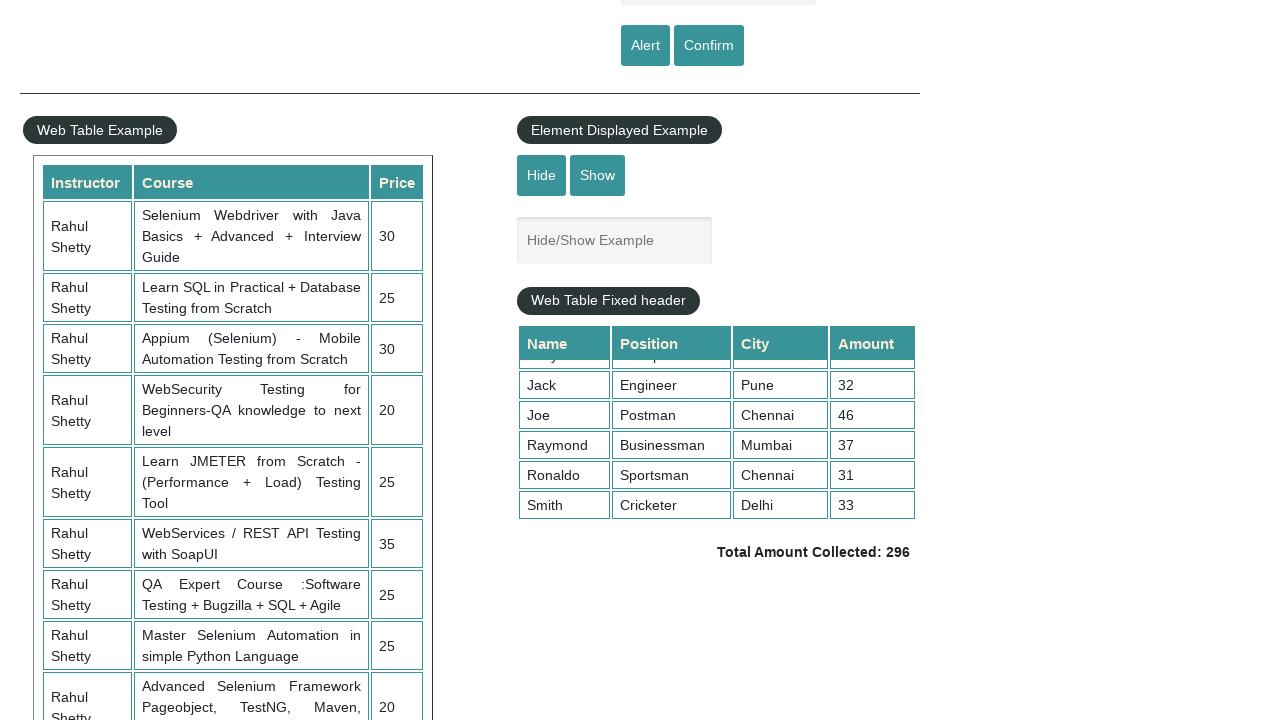

Retrieved all values from 4th column of the table
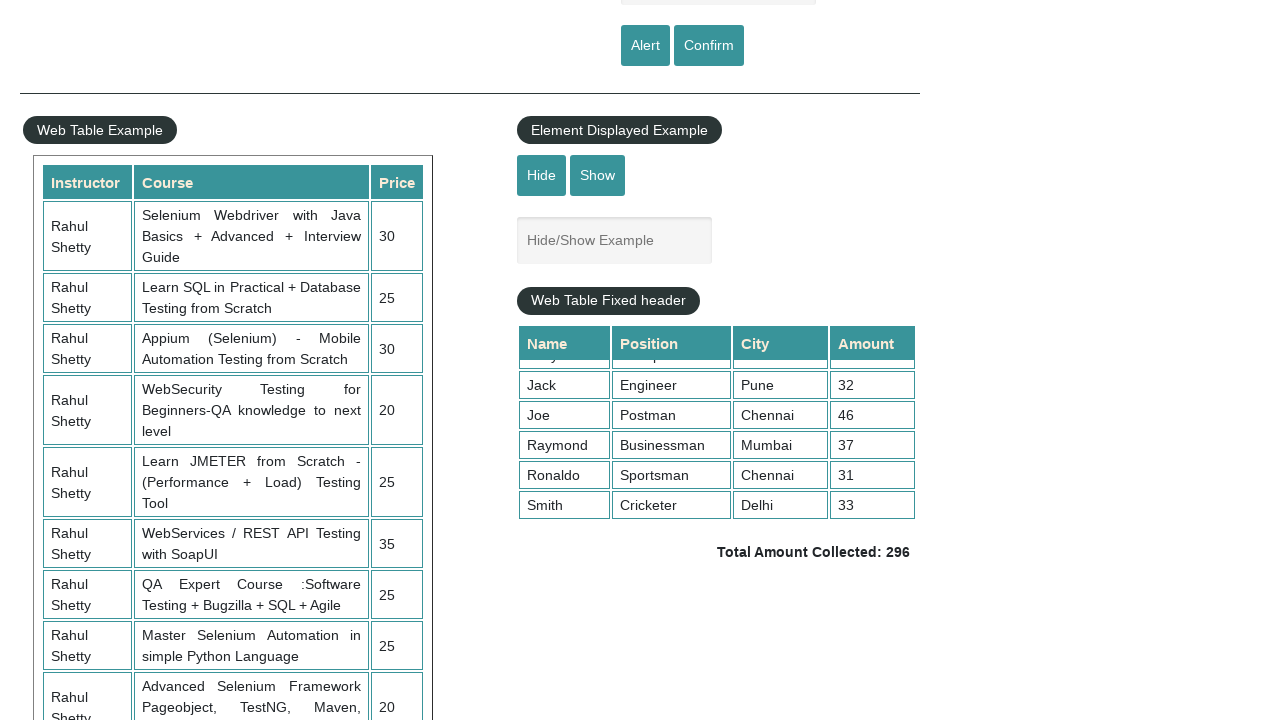

Calculated sum of table values: 296
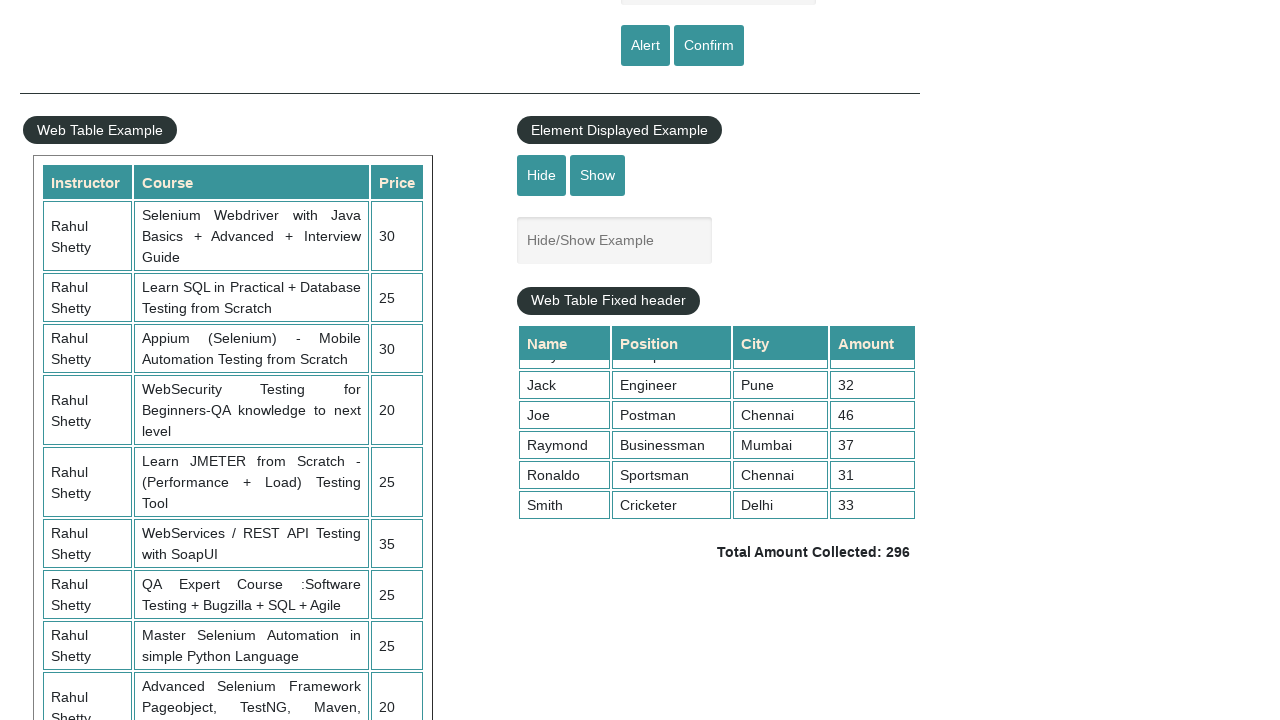

Retrieved displayed total text
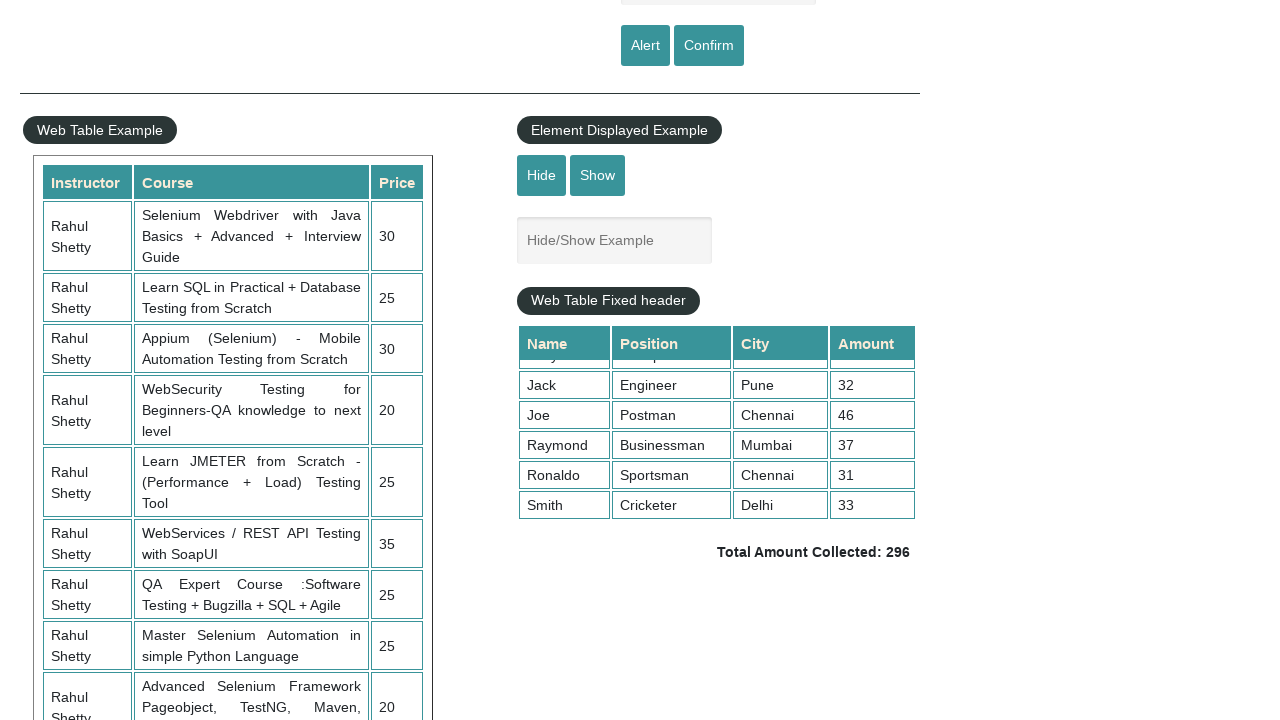

Extracted displayed total value: 296
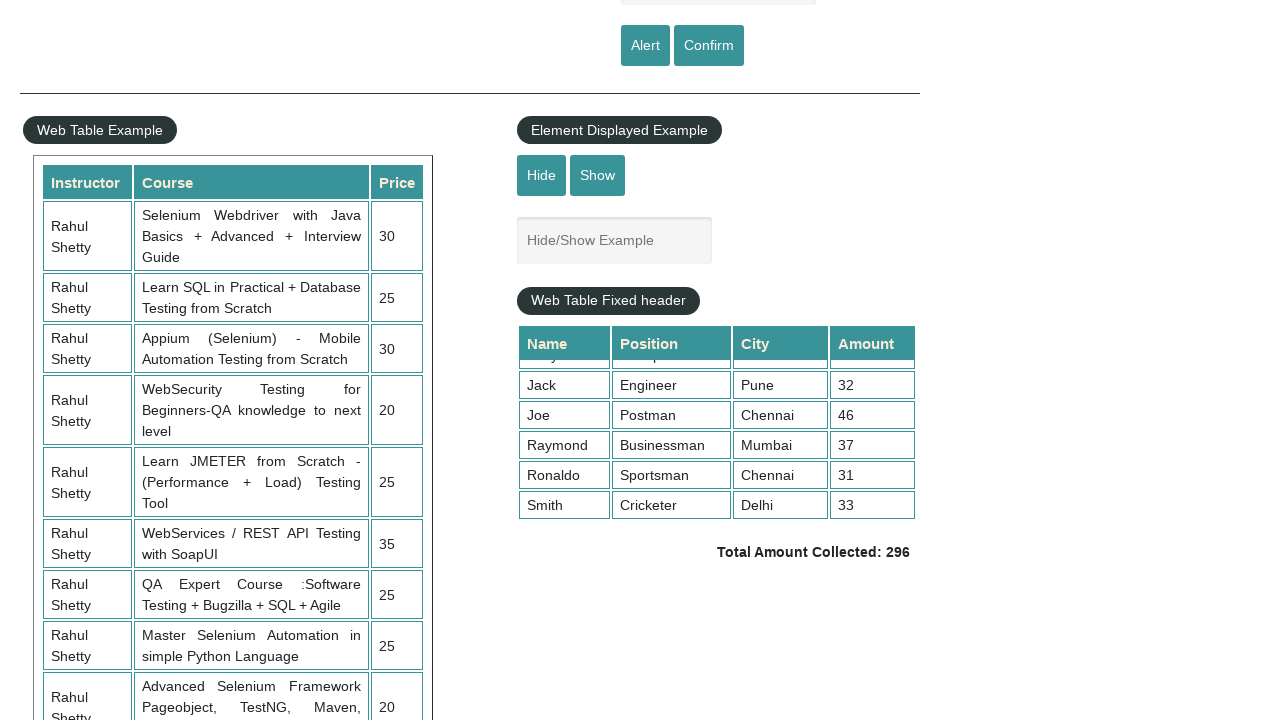

Verified sum total (296) matches displayed total (296)
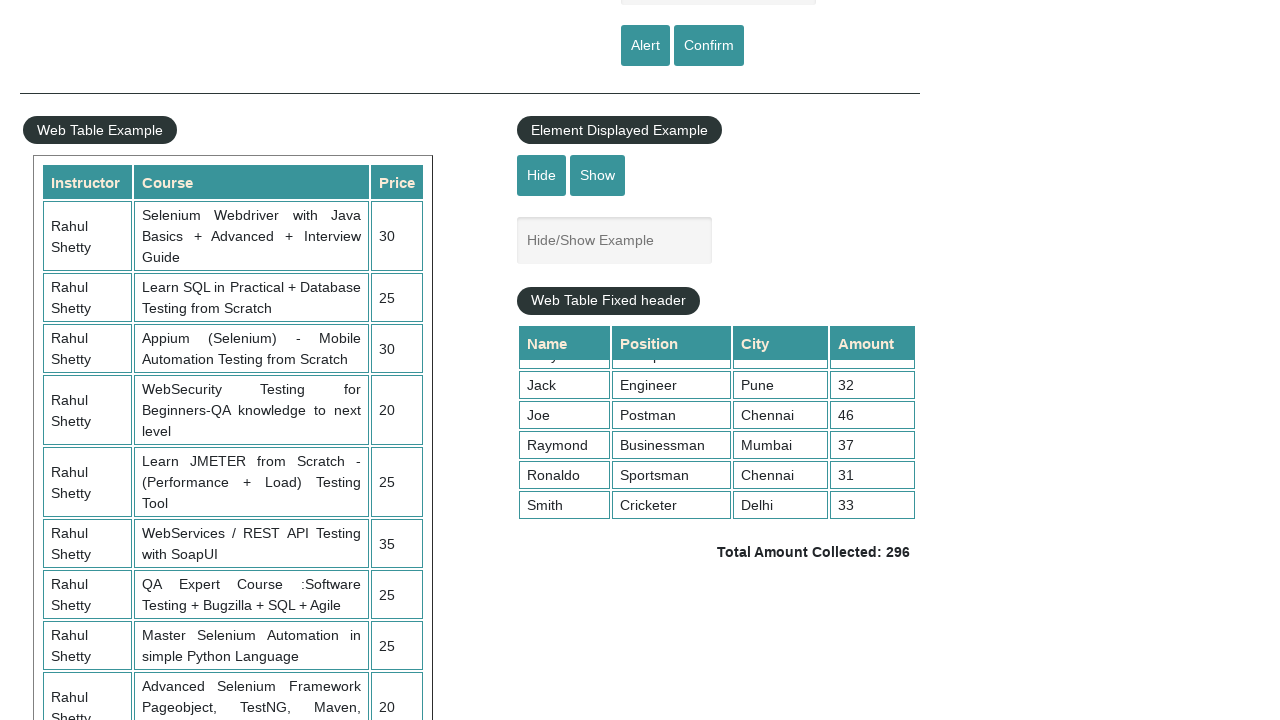

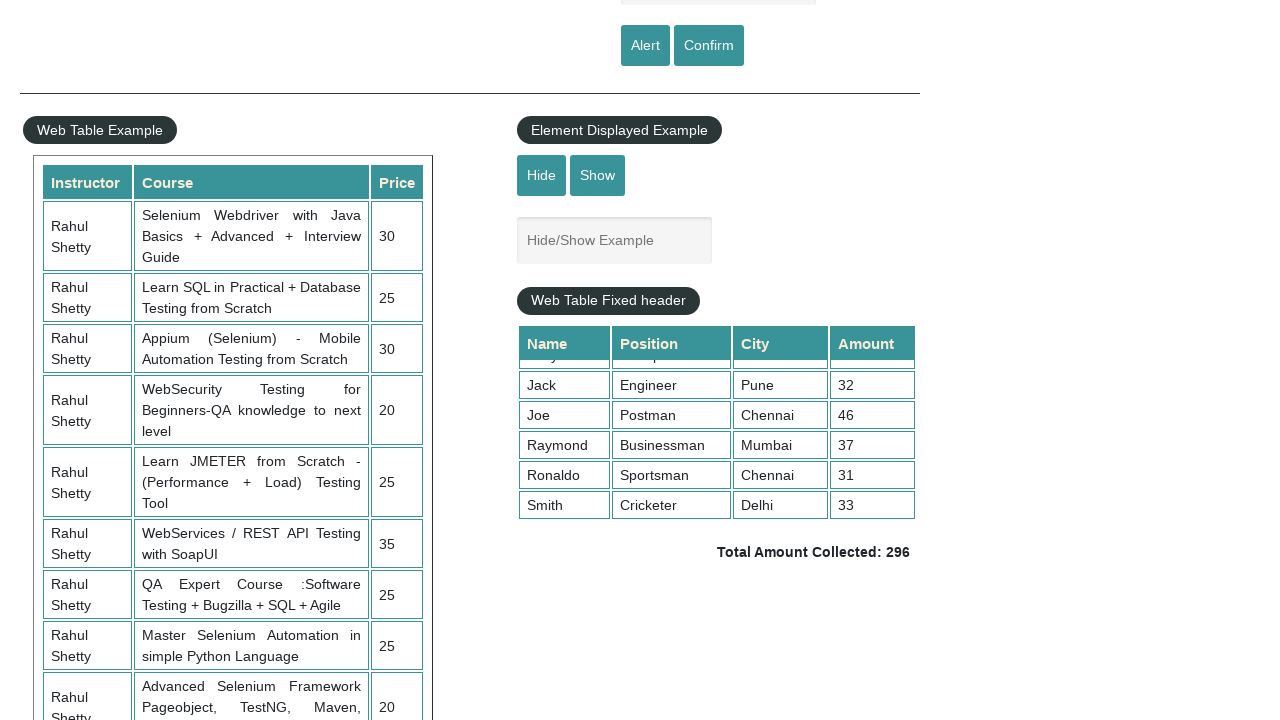